Tests an e-commerce flow by adding specific vegetables to cart, proceeding to checkout, and applying a promo code

Starting URL: https://rahulshettyacademy.com/seleniumPractise/#/

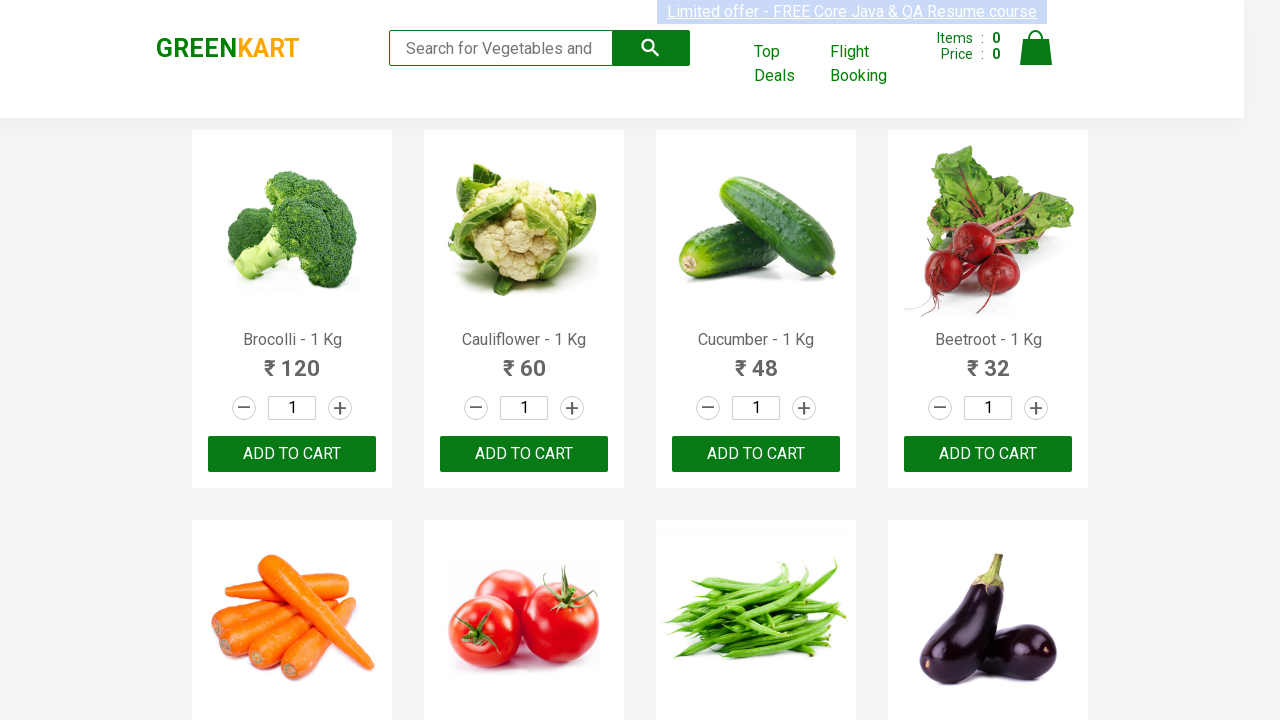

Waited for product list to load
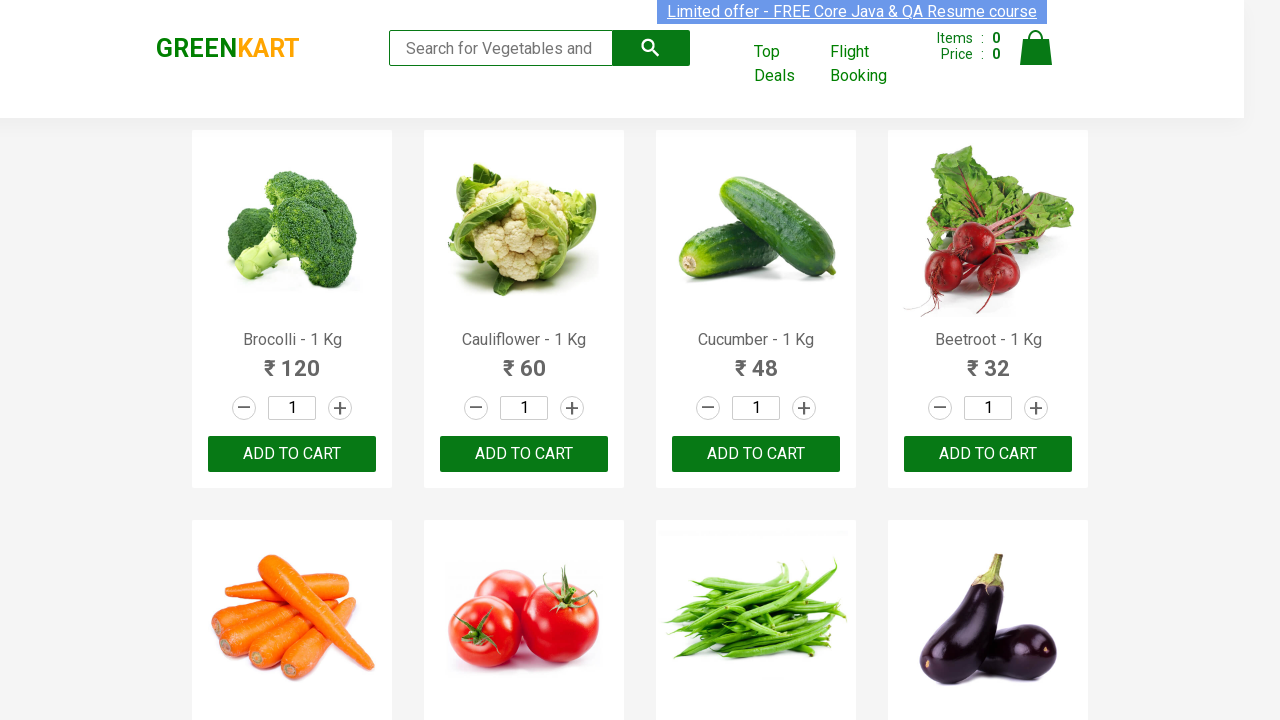

Retrieved all product names from the page
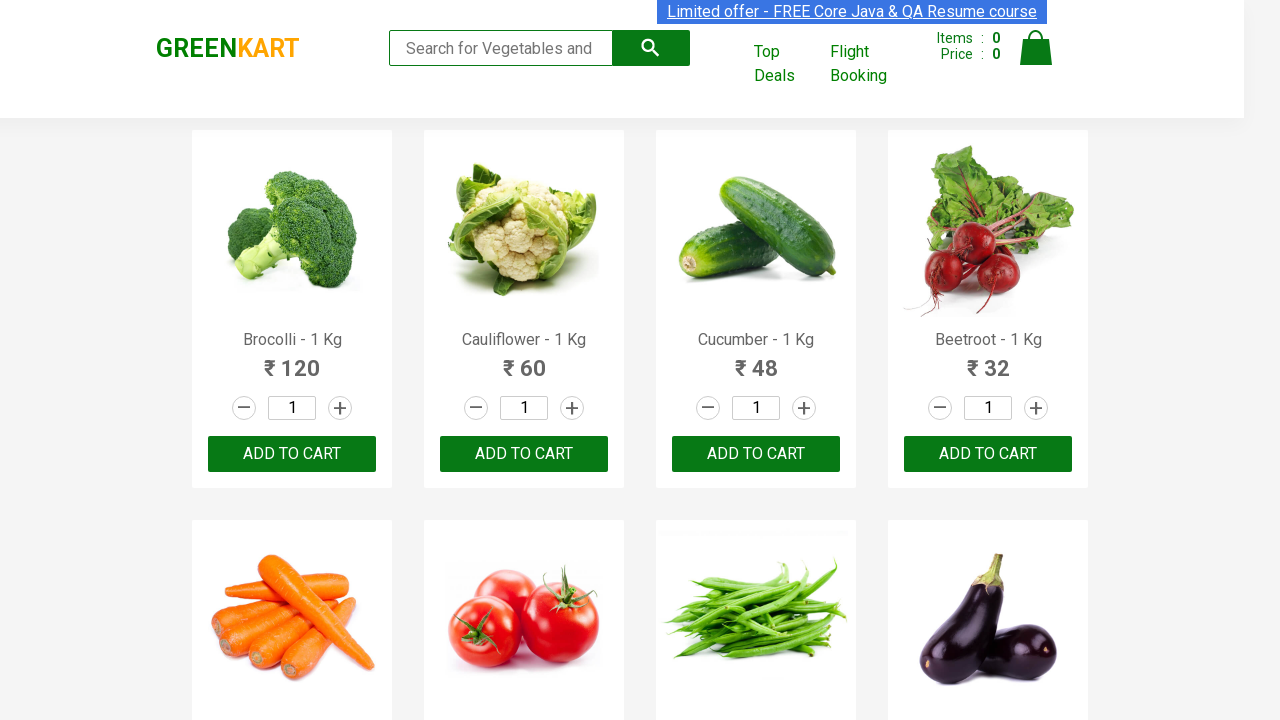

Added Brocolli to cart at (292, 454) on xpath=//div[@class='product-action']/button >> nth=0
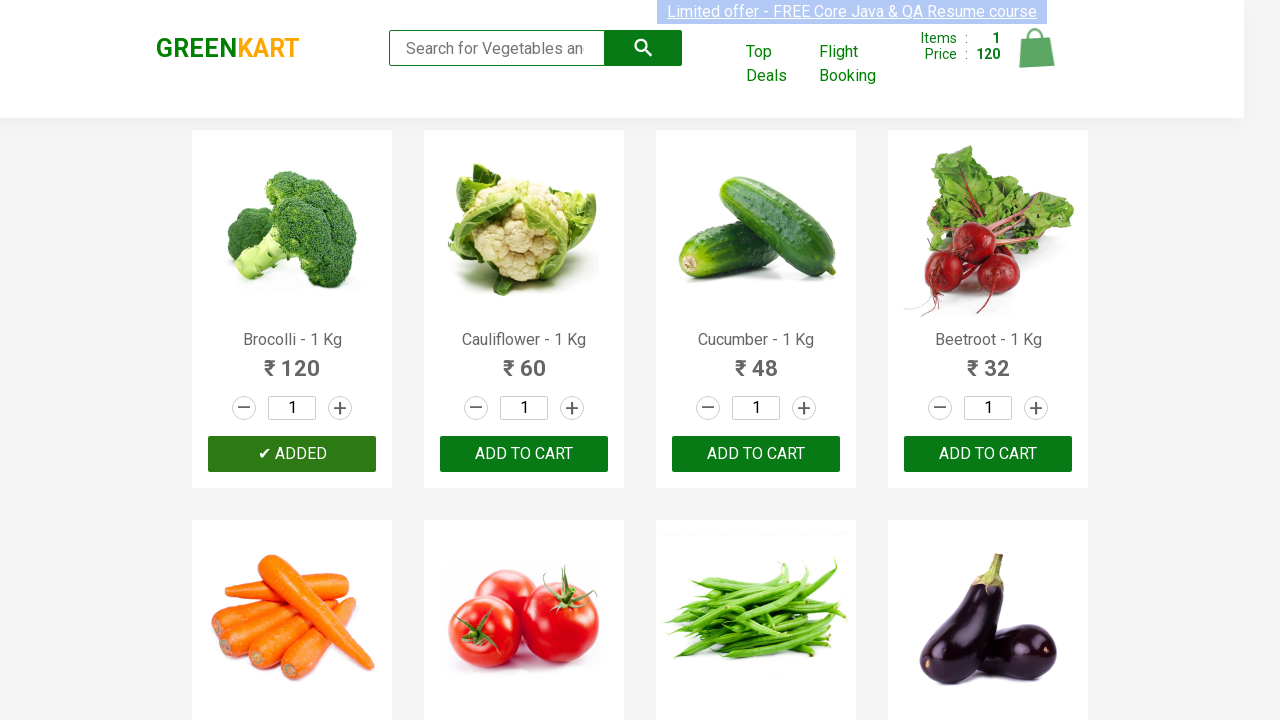

Added Cucumber to cart at (756, 454) on xpath=//div[@class='product-action']/button >> nth=2
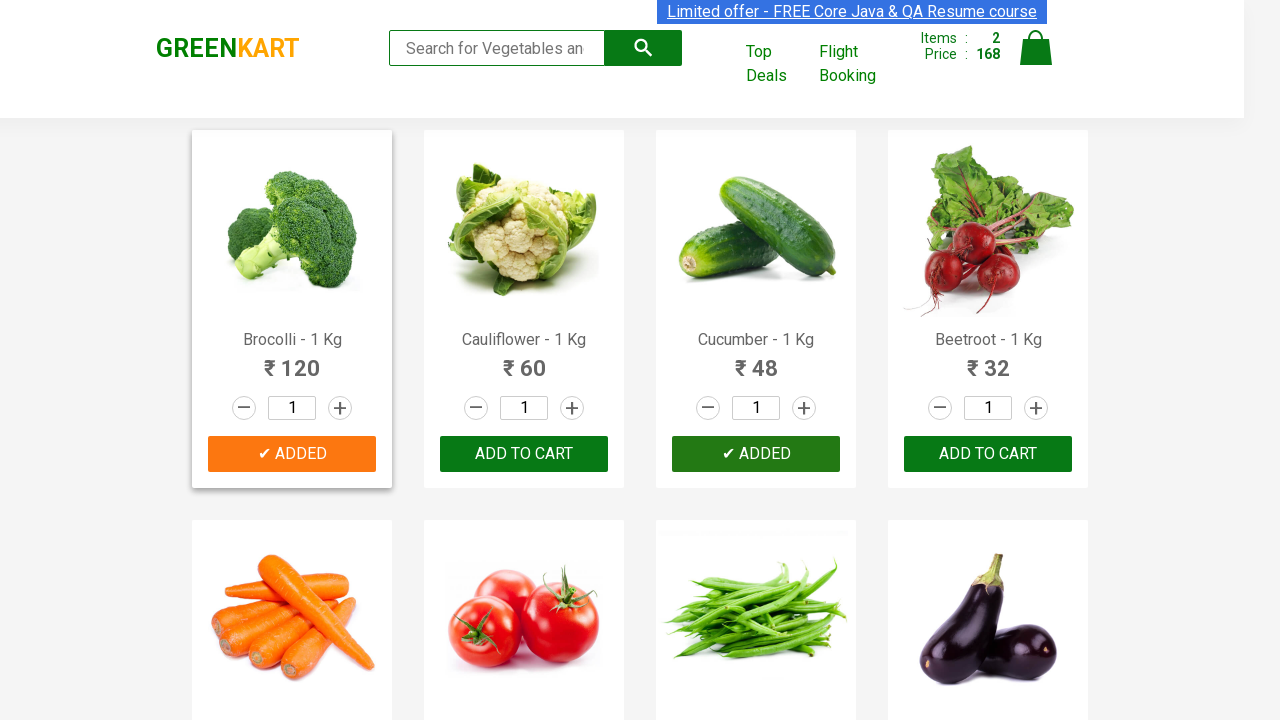

Added Beetroot to cart at (988, 454) on xpath=//div[@class='product-action']/button >> nth=3
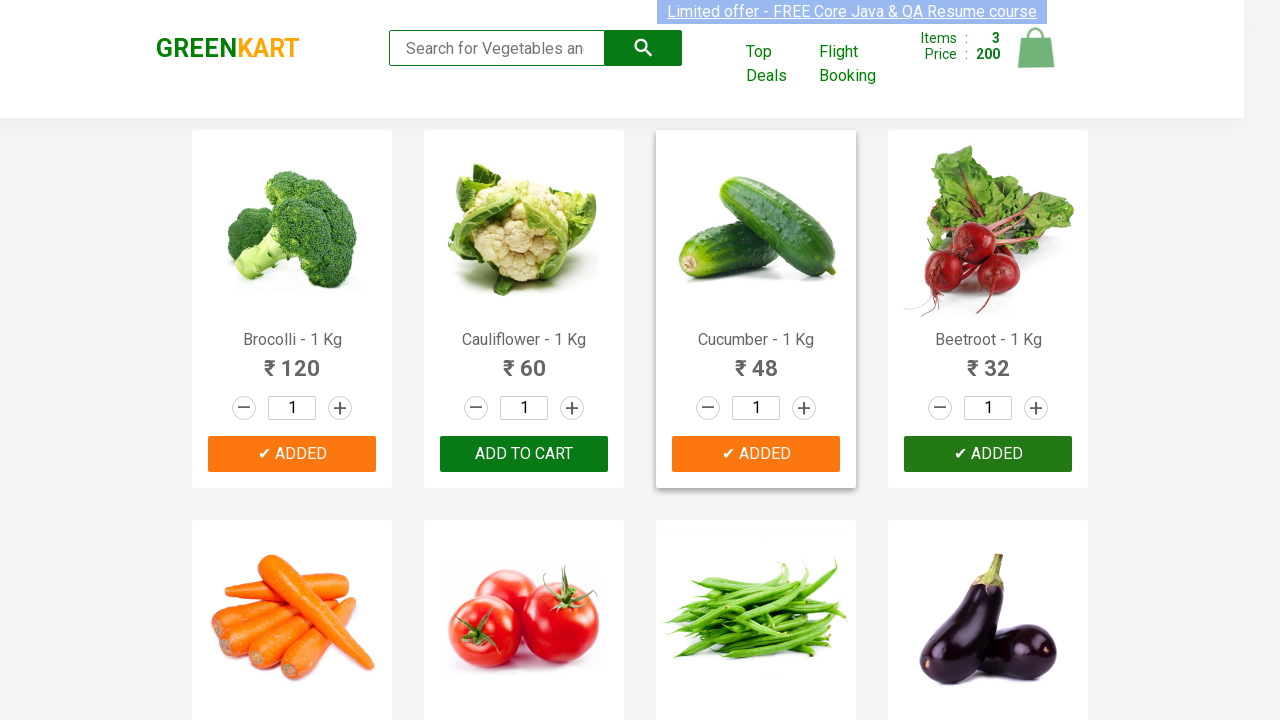

Clicked on cart icon to view cart at (1036, 48) on img[alt='Cart']
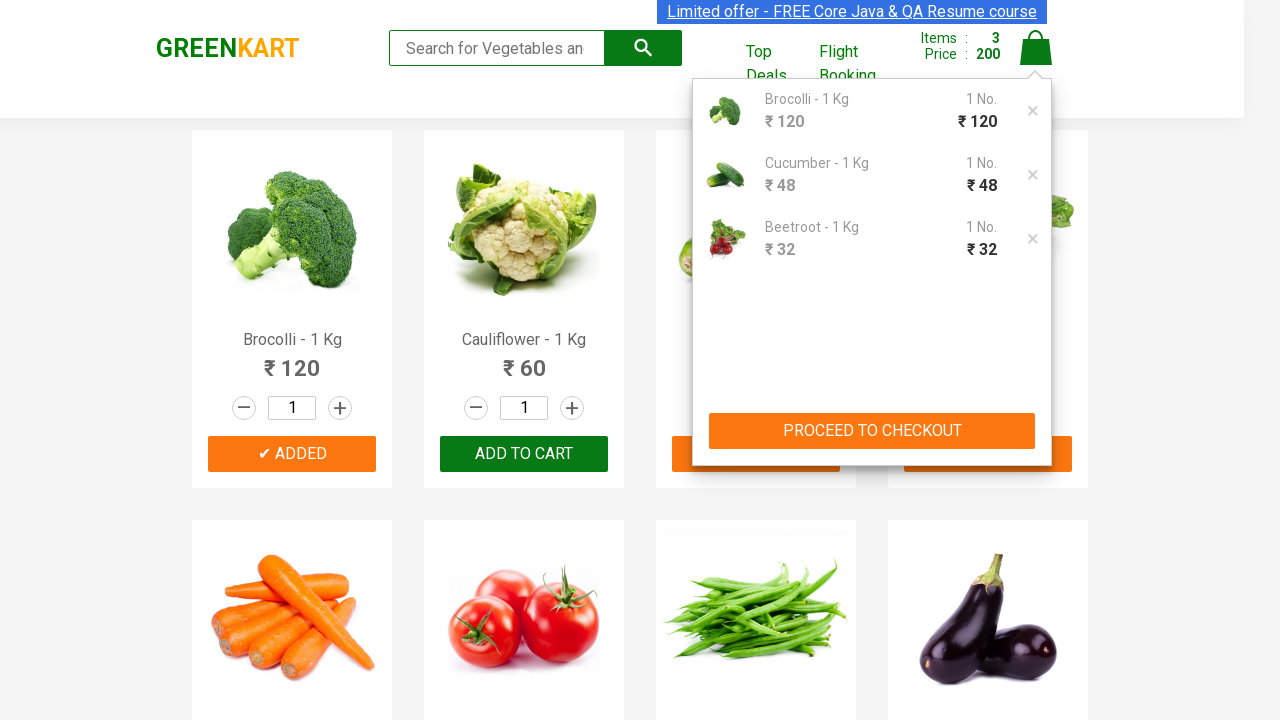

Clicked proceed to checkout button at (872, 431) on xpath=//button[contains(text(),'PROCEED TO CHECKOUT')]
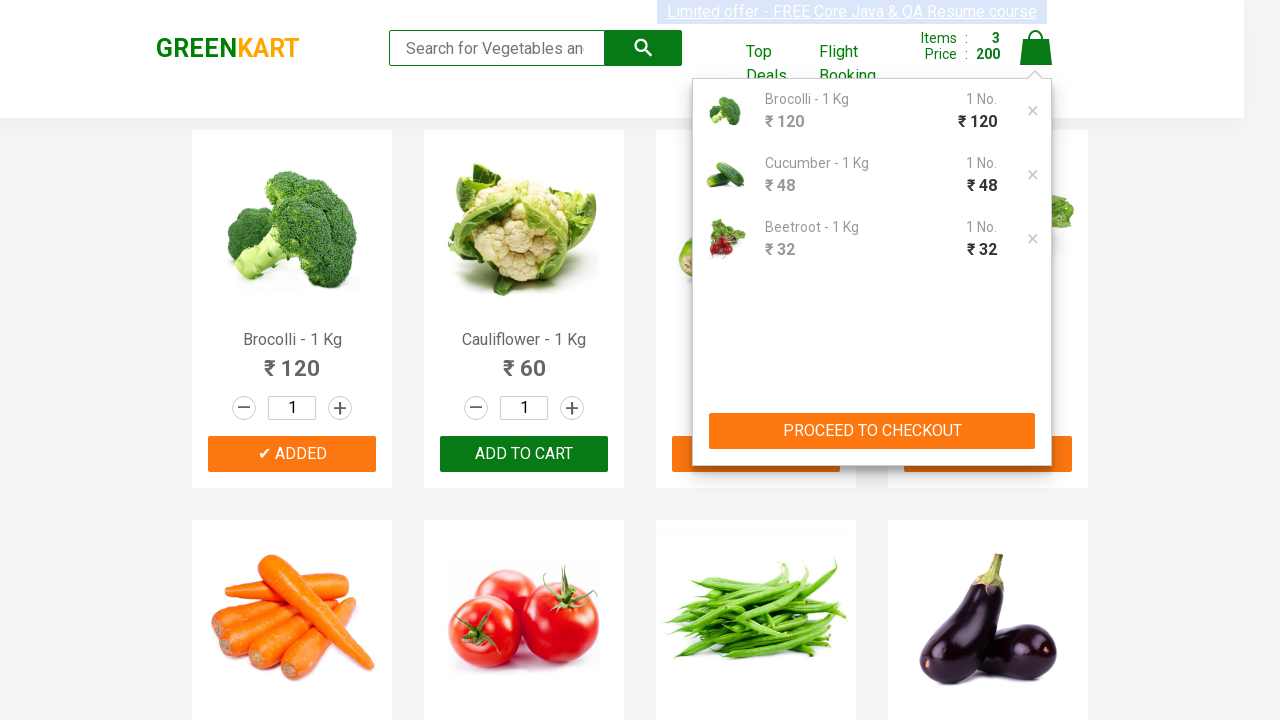

Entered promo code 'rahulshettyacademy' on input.promoCode
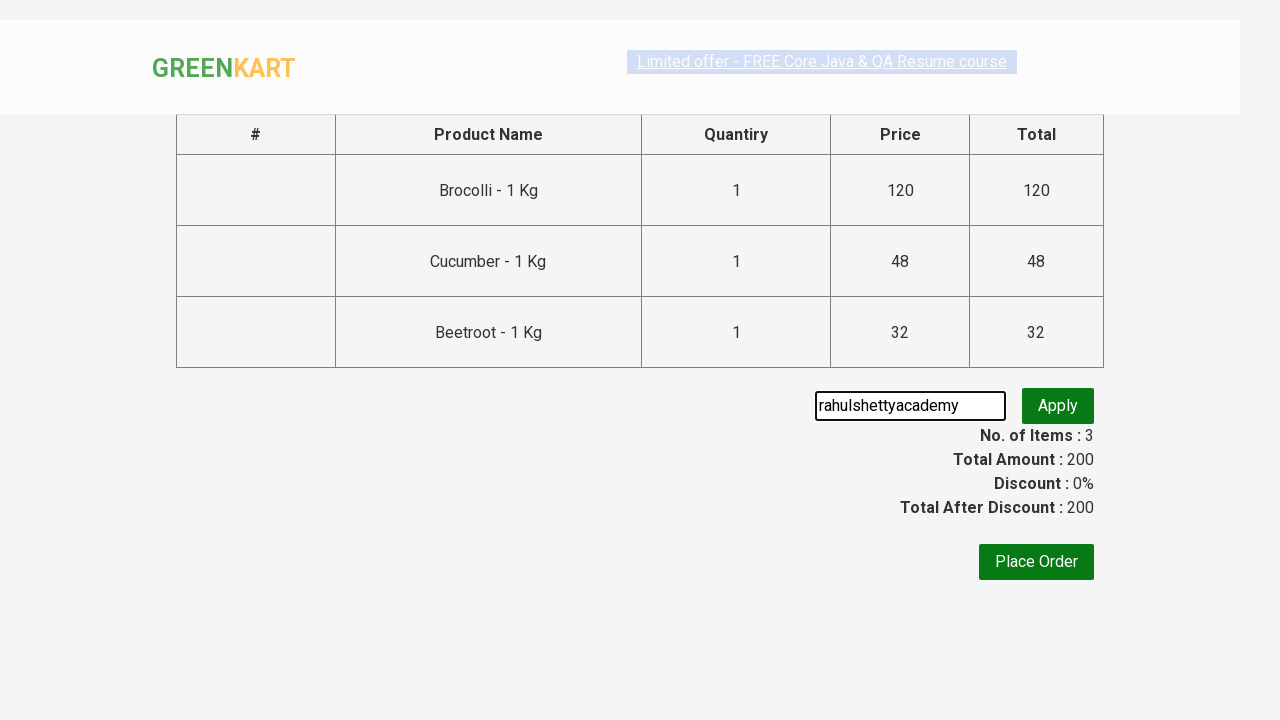

Clicked apply promo button at (1058, 406) on button.promoBtn
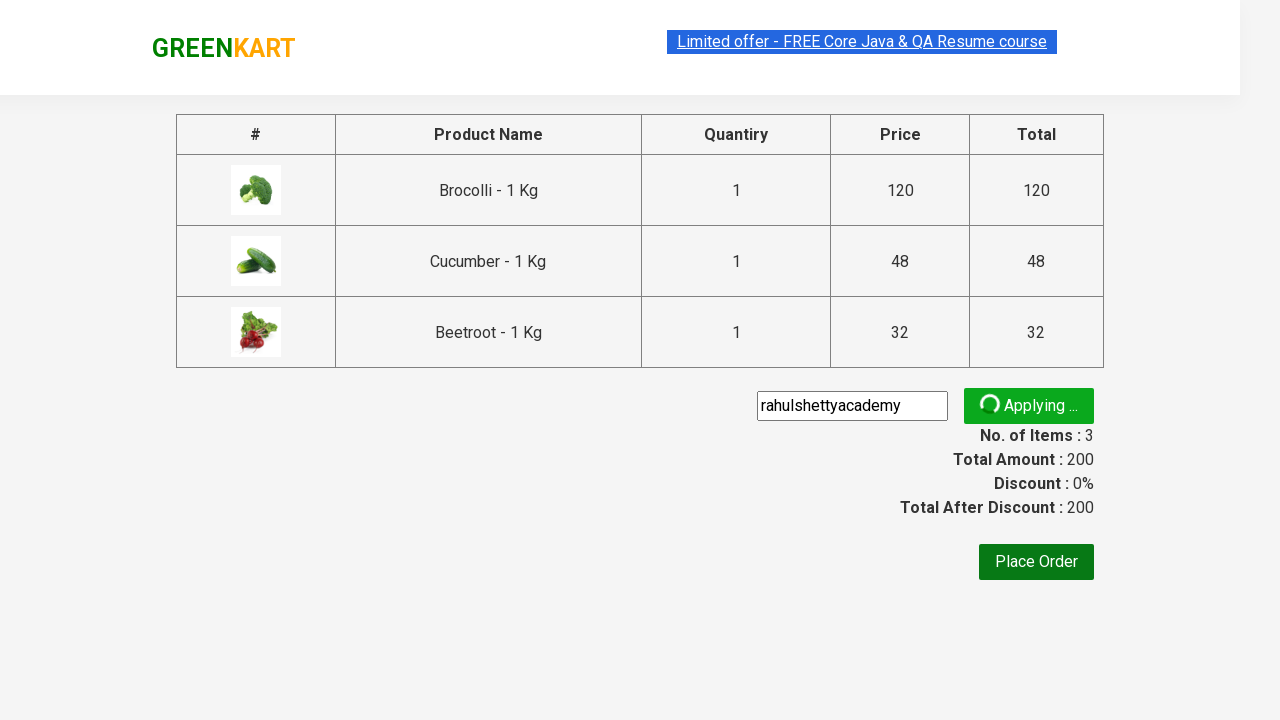

Promo code was successfully applied
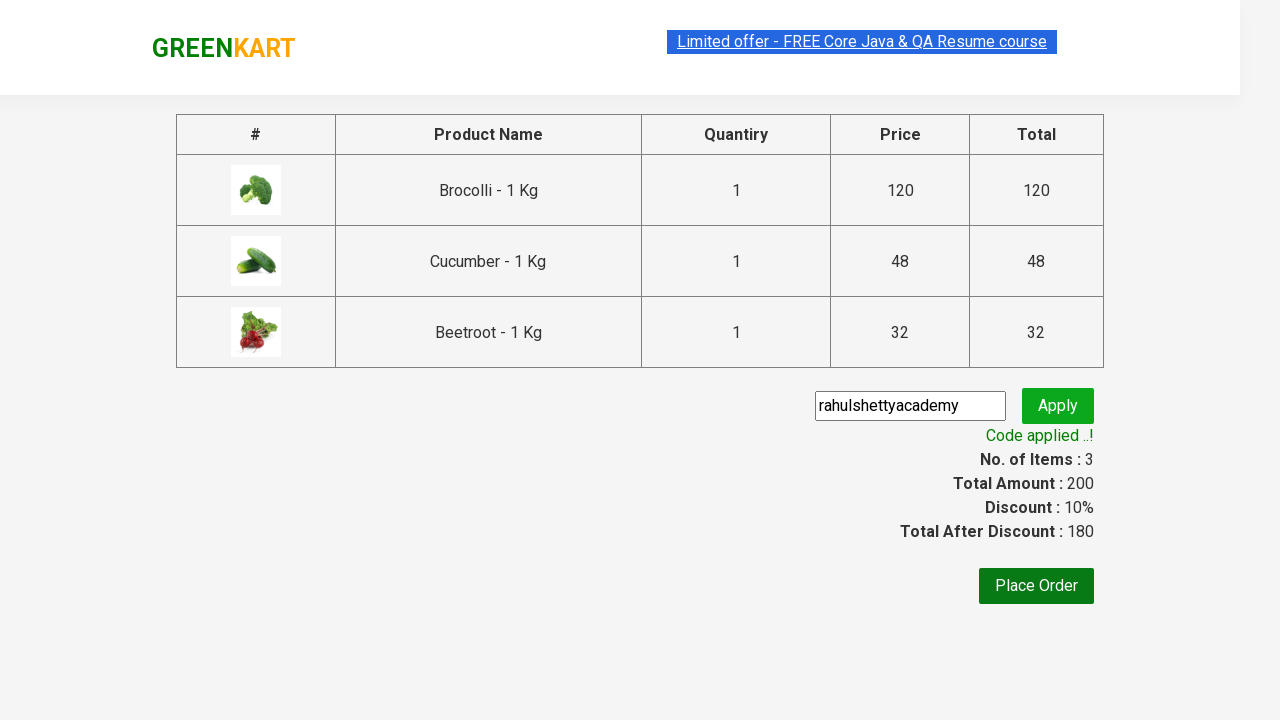

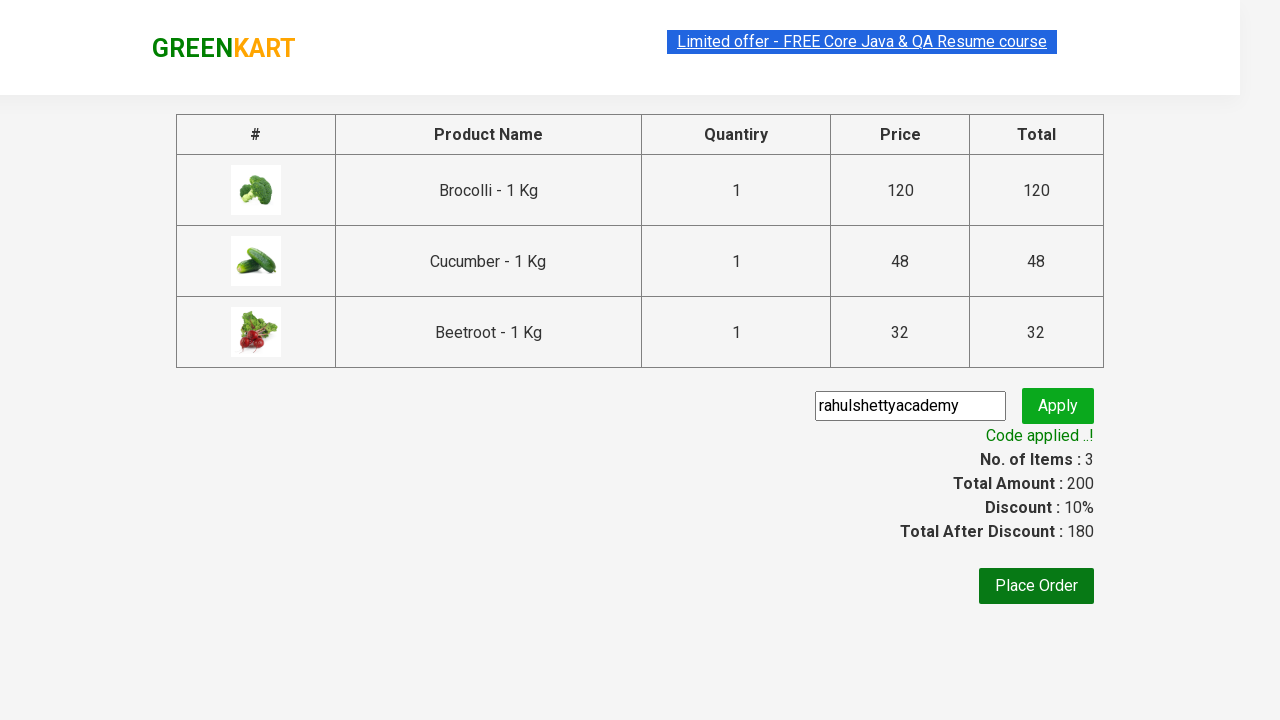